Tests a form submission that involves retrieving an attribute value from an image, calculating a result, and filling form fields including checkbox and radio button selections

Starting URL: http://suninjuly.github.io/get_attribute.html

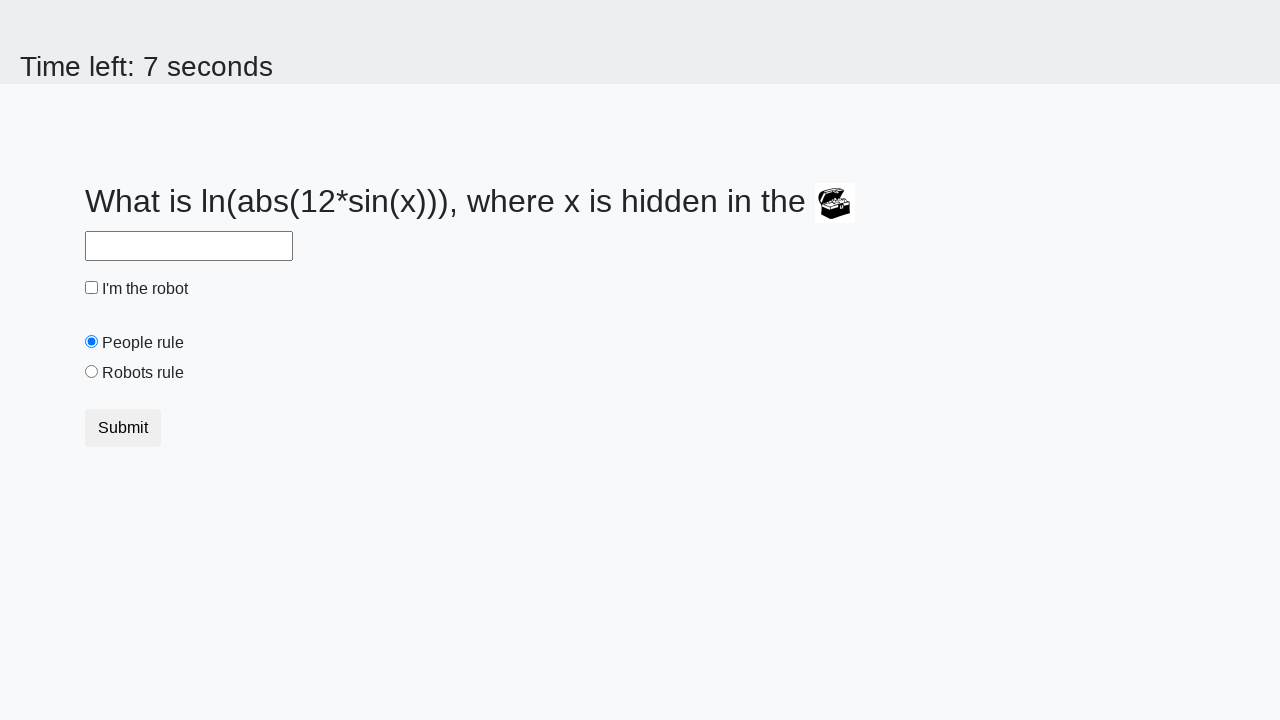

Located treasure image element
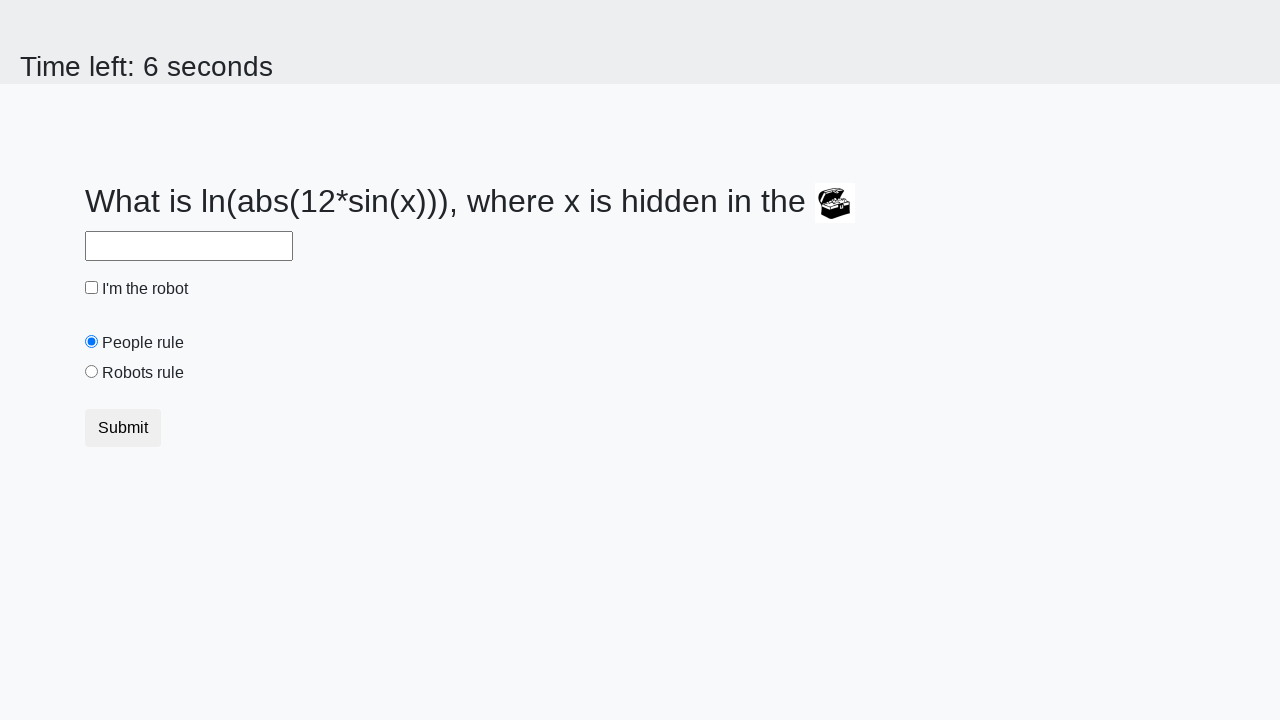

Retrieved valuex attribute from image: 166
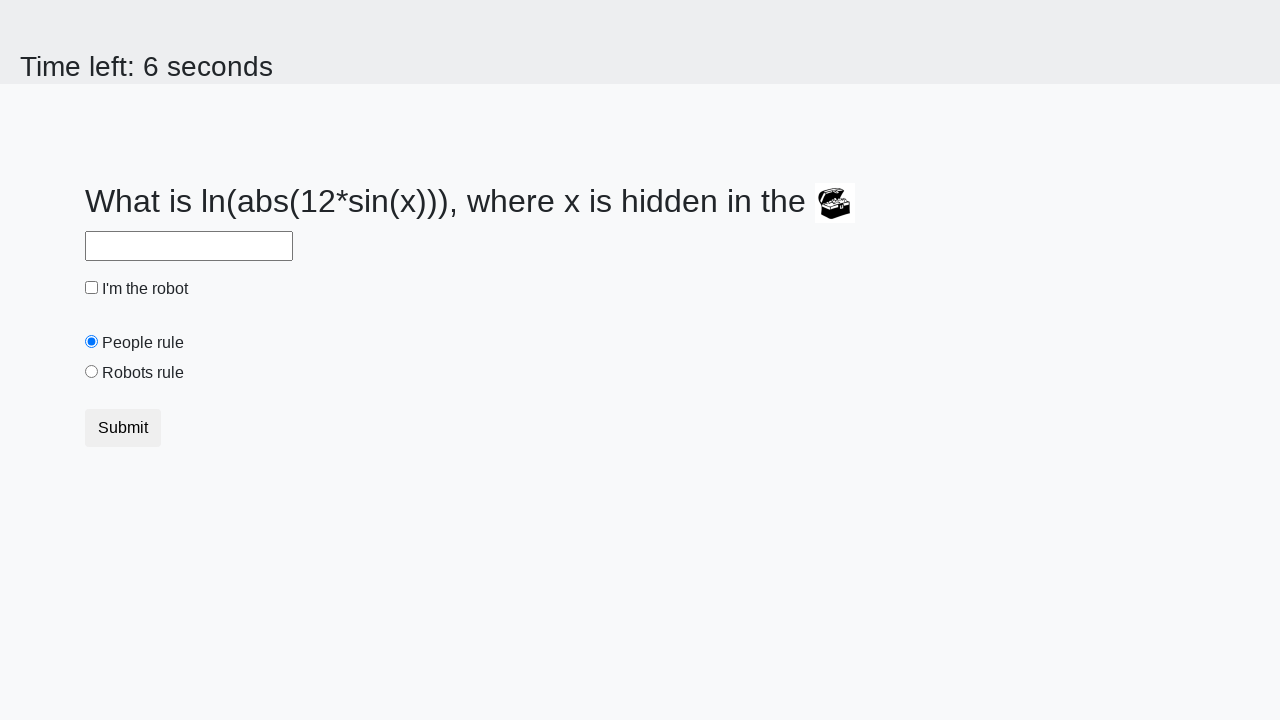

Calculated result from attribute value: 1.7577714939453888
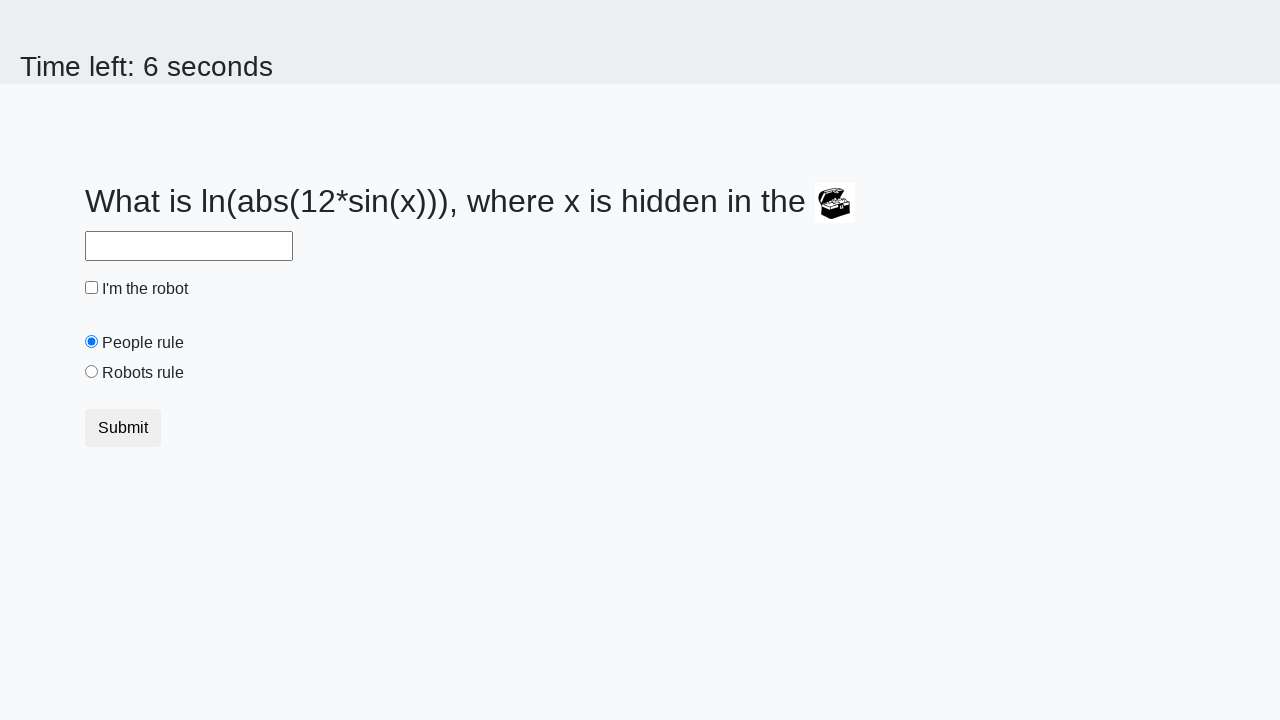

Filled answer field with calculated value: 1.7577714939453888 on #answer
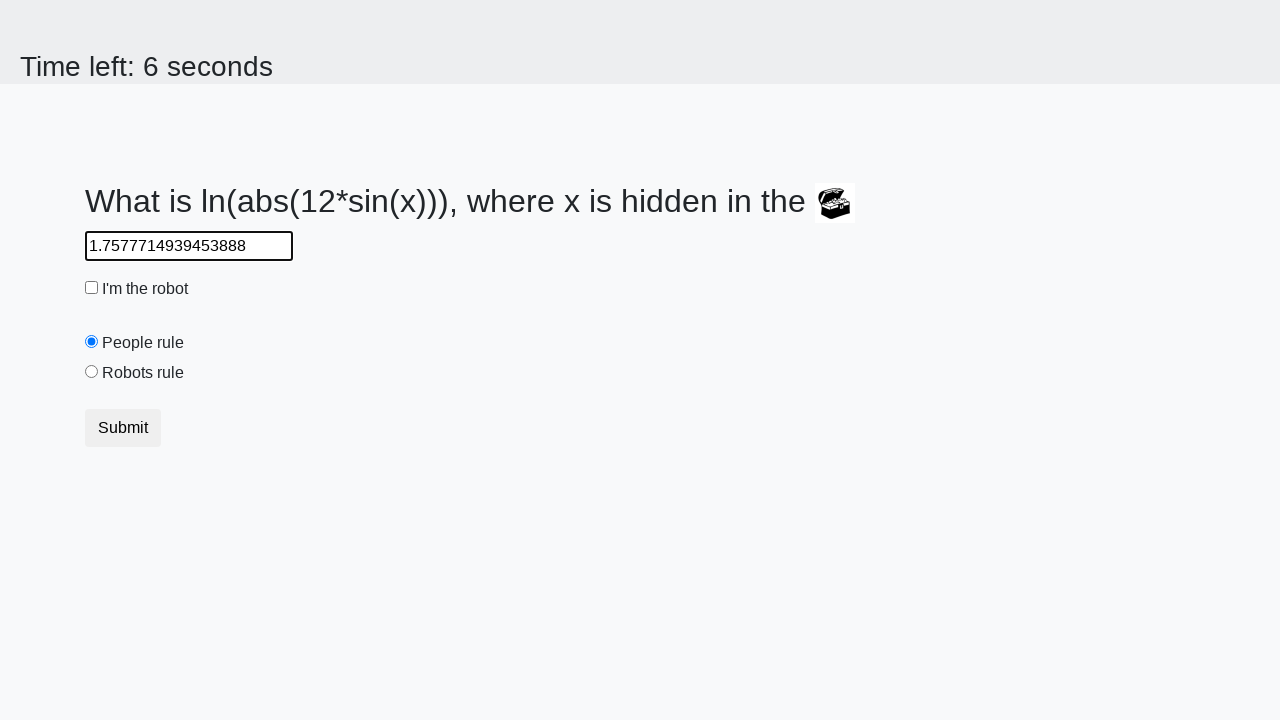

Clicked robot checkbox at (92, 288) on #robotCheckbox
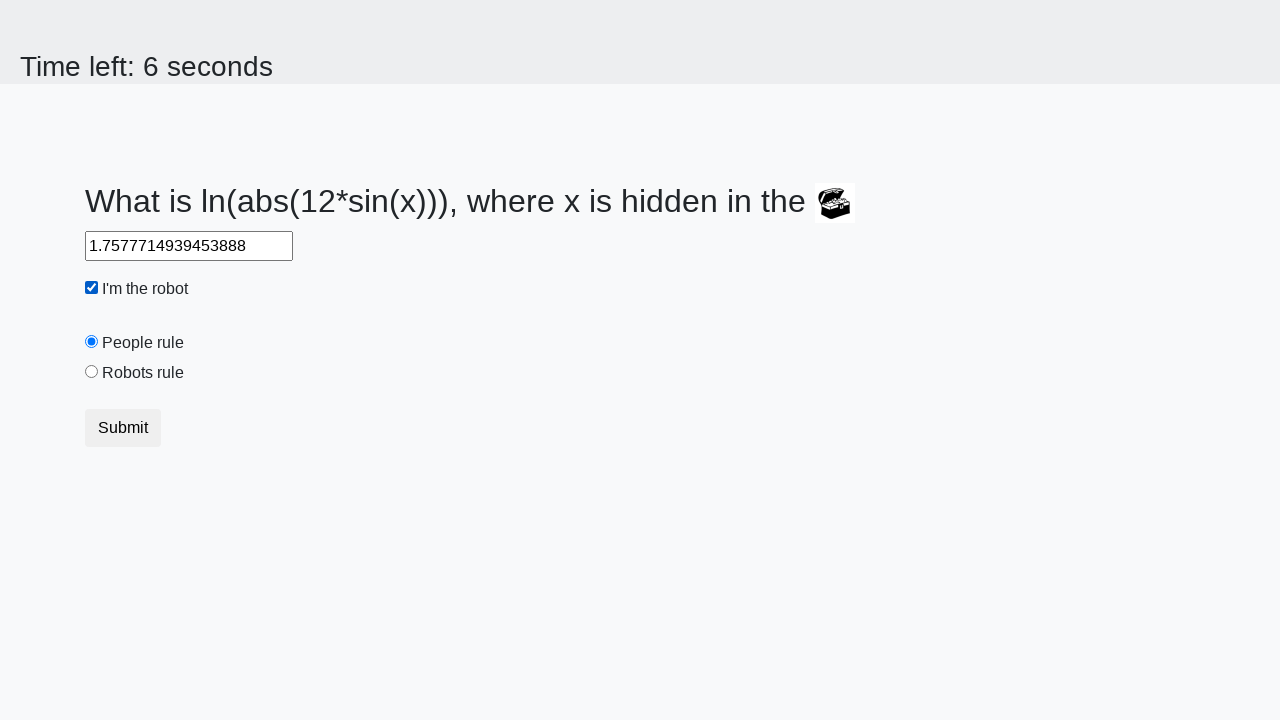

Clicked robots rule radio button at (92, 372) on #robotsRule
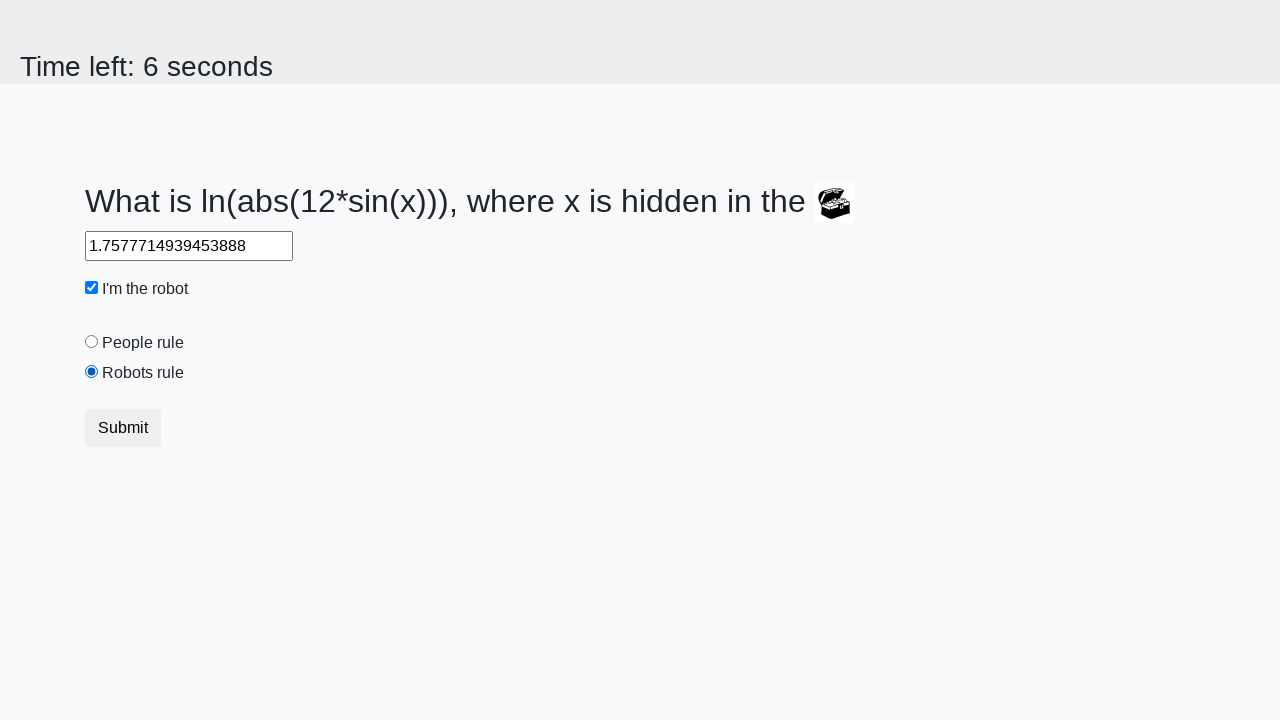

Clicked submit button to submit form at (123, 428) on button
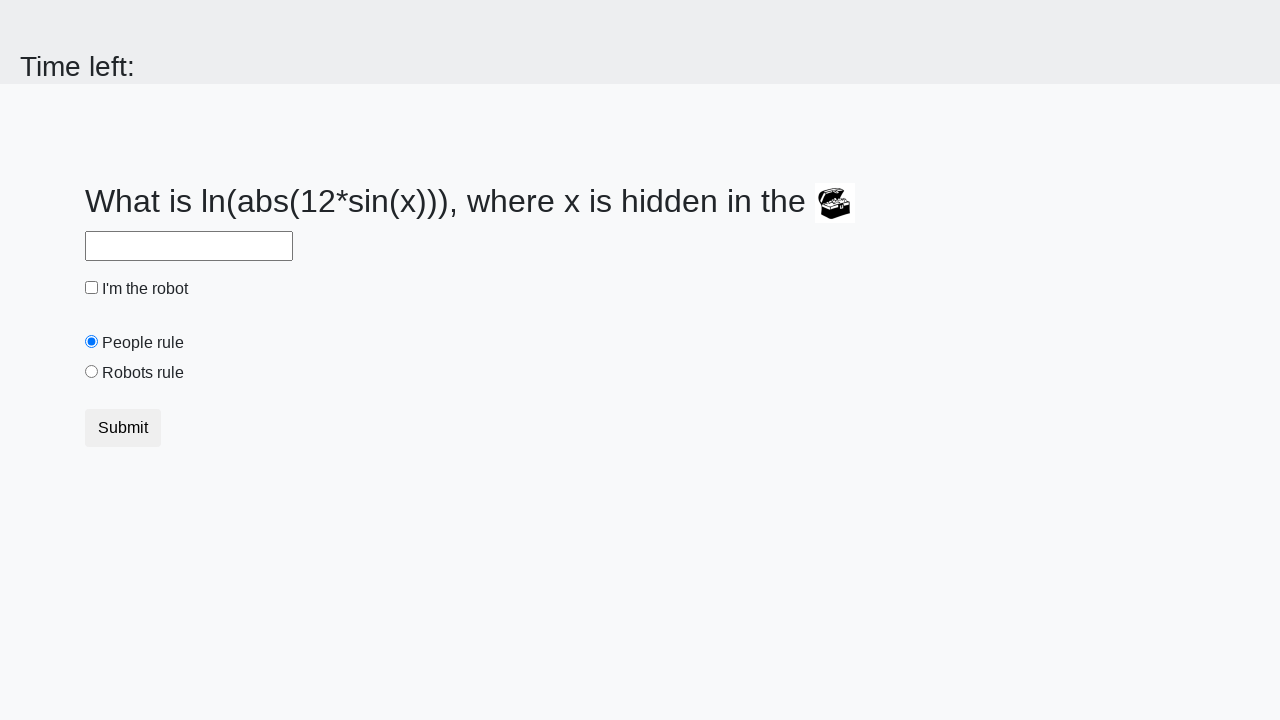

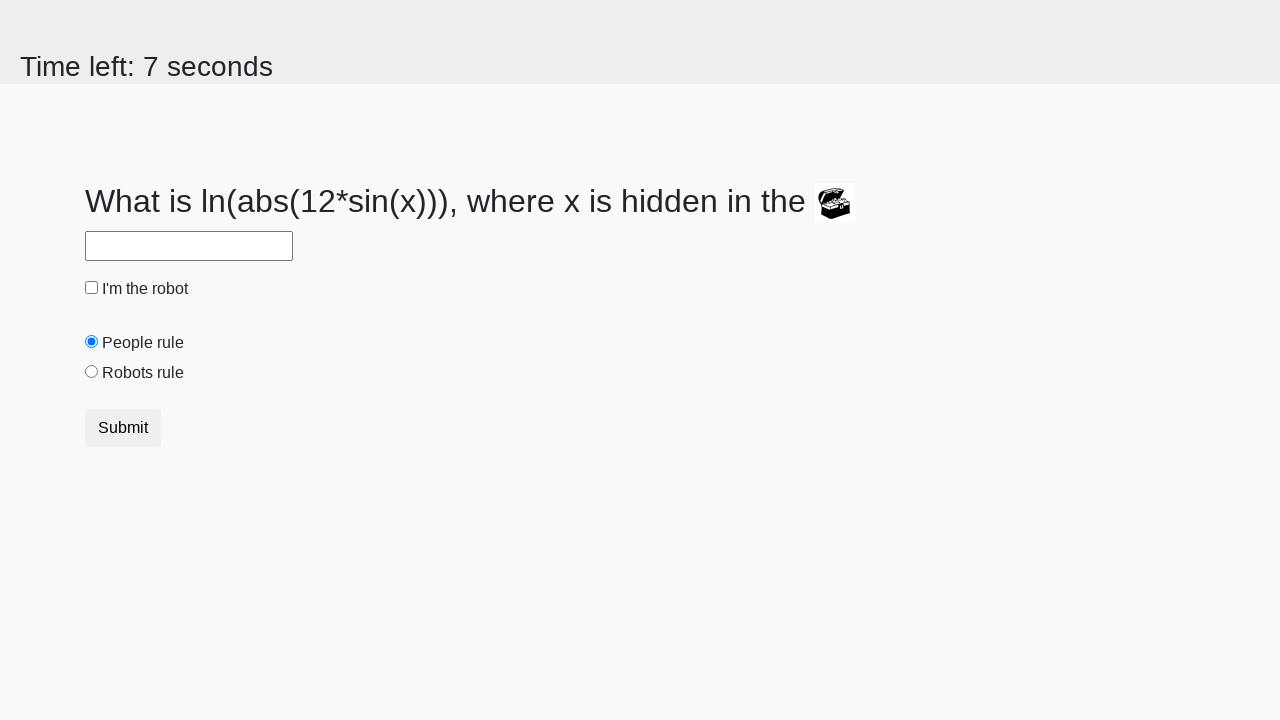